Tests the search functionality by searching for "python" language and verifying search results contain the search term

Starting URL: https://www.99-bottles-of-beer.net/

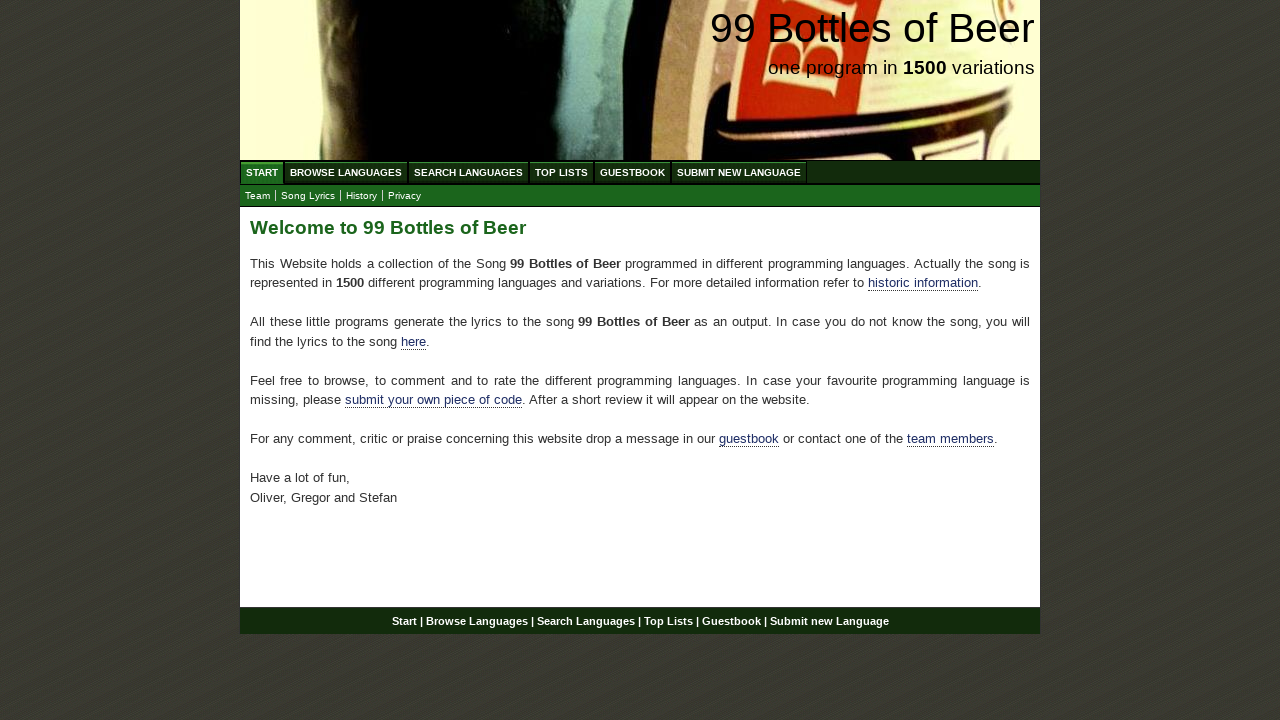

Clicked on Search Languages menu at (468, 172) on xpath=//ul[@id = 'menu']/li/a[@href= '/search.html']
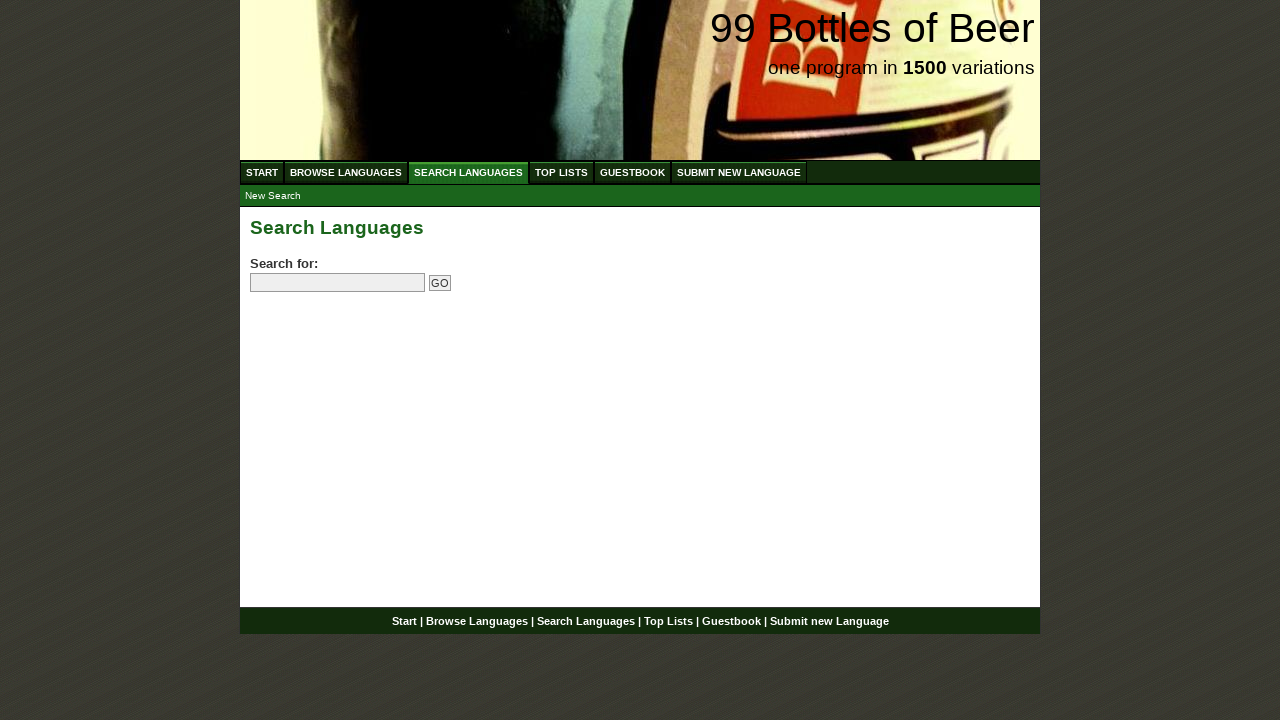

Clicked on search input field at (338, 283) on input[name='search']
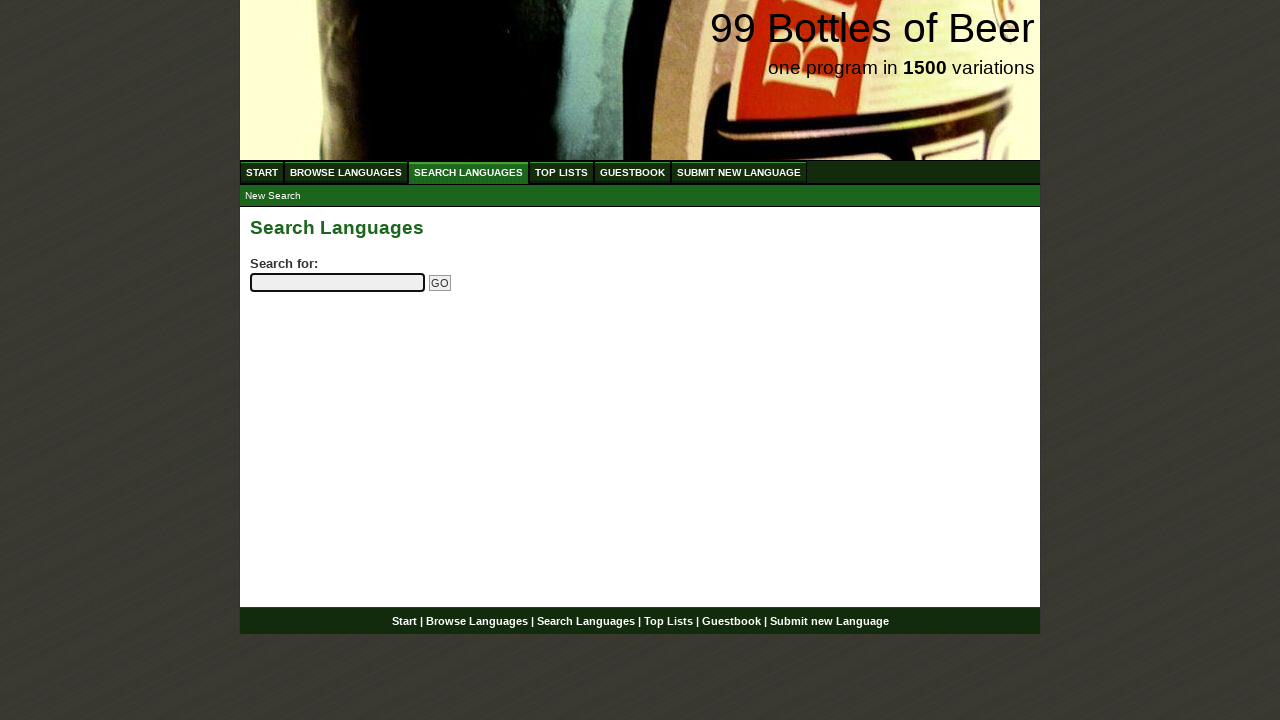

Entered 'python' in search field on input[name='search']
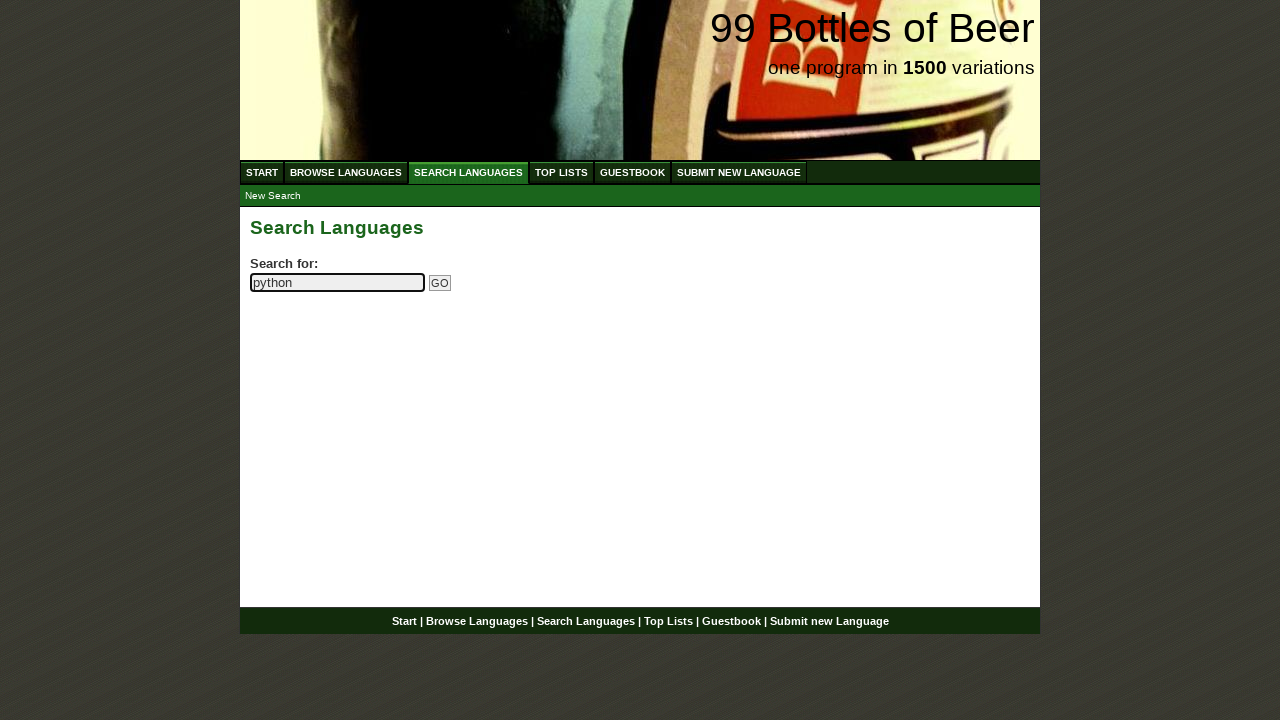

Clicked Go button to submit search at (440, 283) on input[name='submitsearch']
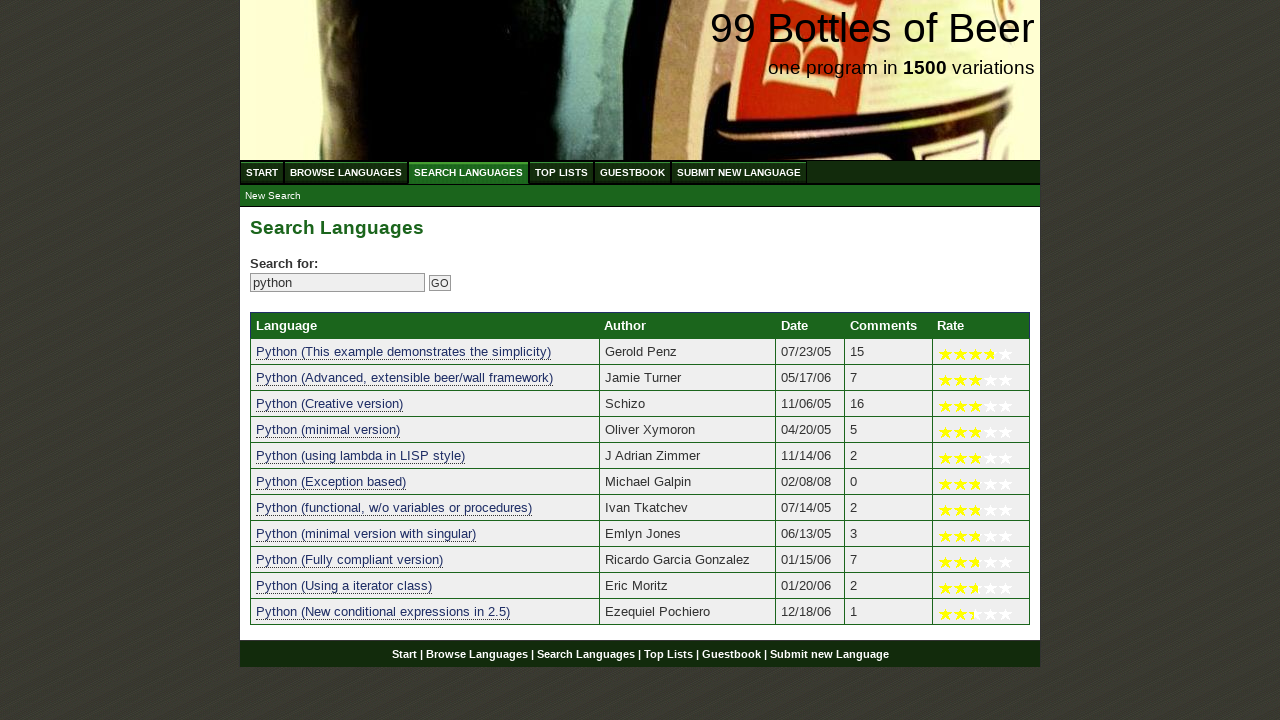

Search results table loaded successfully
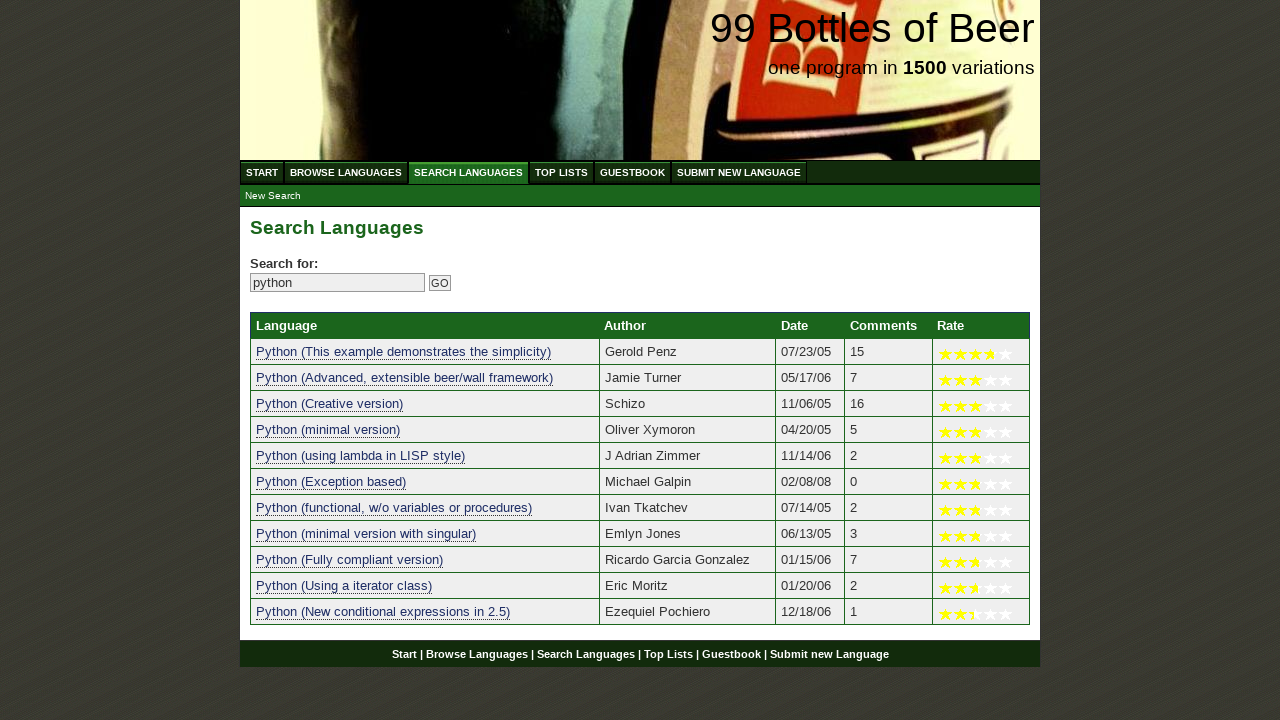

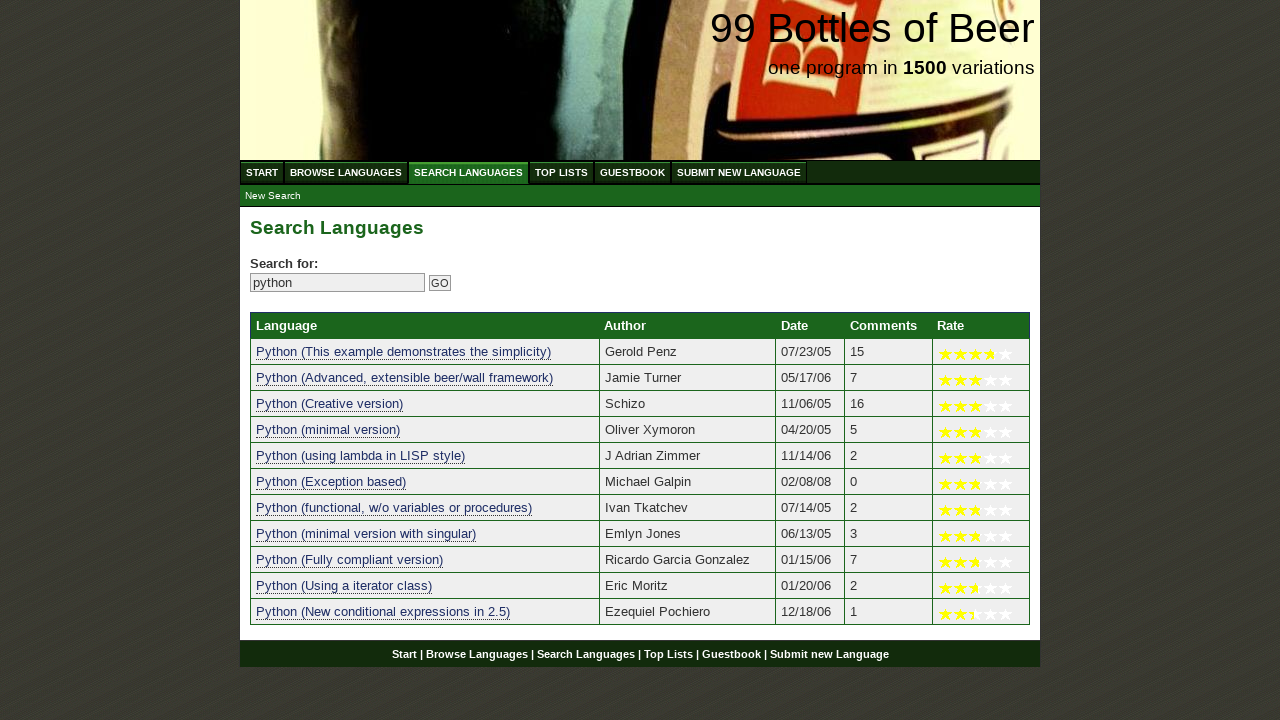